Tests network request interception and modification, navigating to an Angular demo app and clicking a library button to verify the text content

Starting URL: https://rahulshettyacademy.com/angularAppdemo/

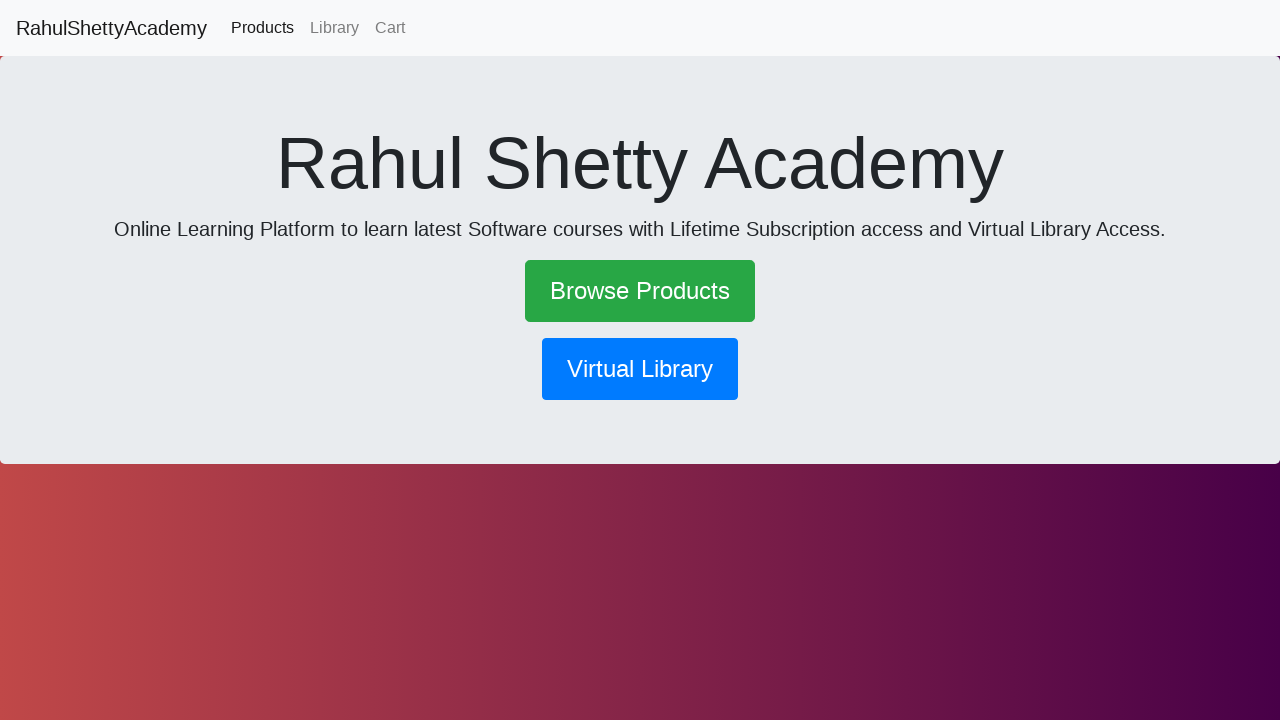

Set up network route handler to intercept and modify requests containing 'shetty'
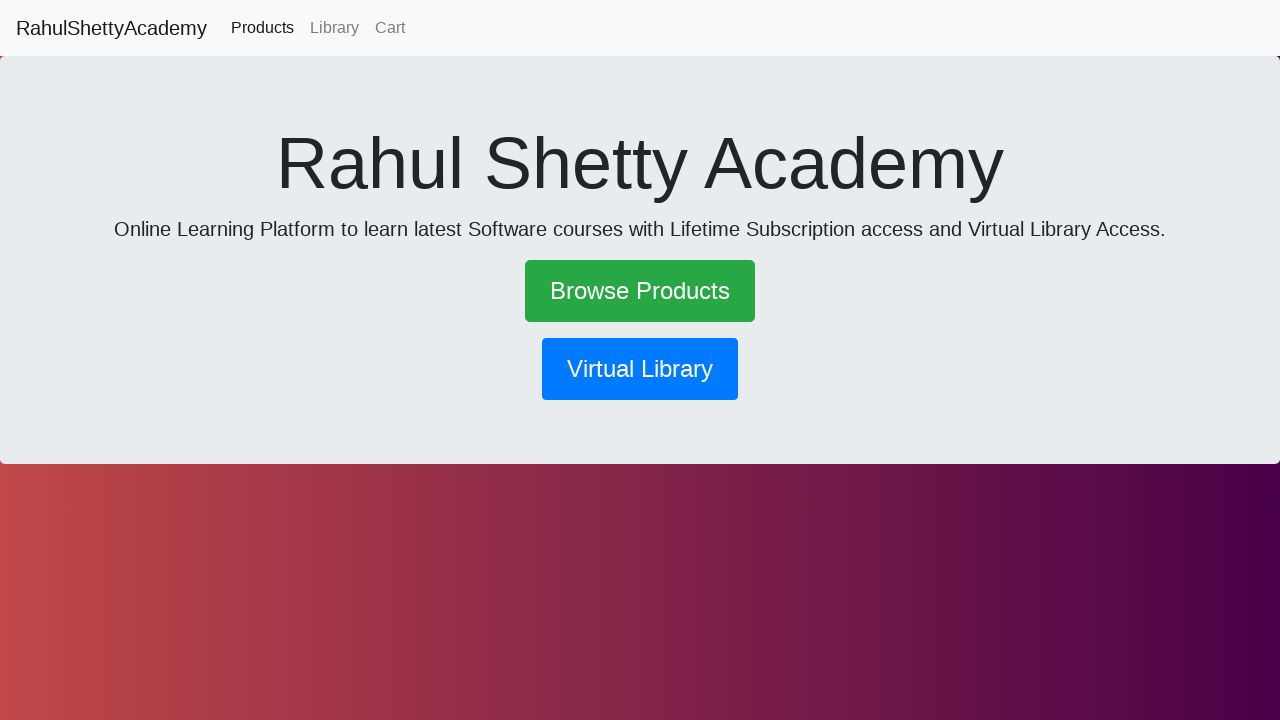

Clicked the library button with routerlink at (640, 369) on button[routerlink*='library']
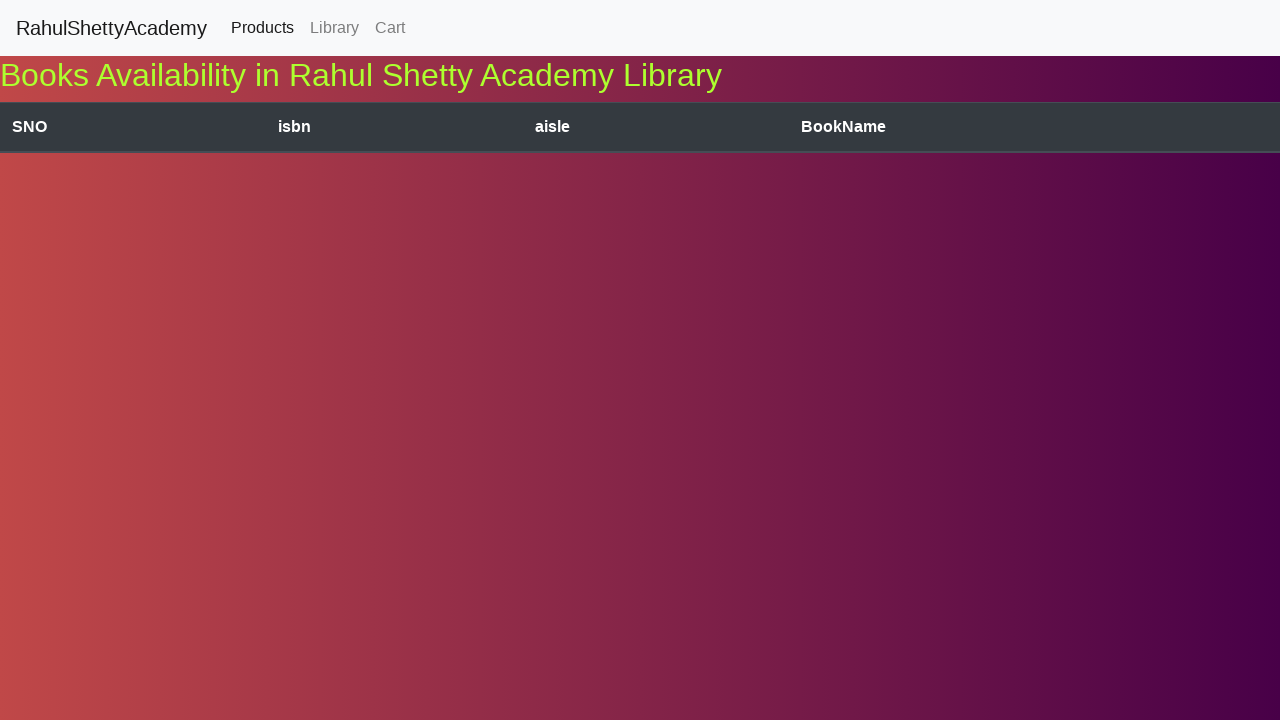

Waited for paragraph element to appear
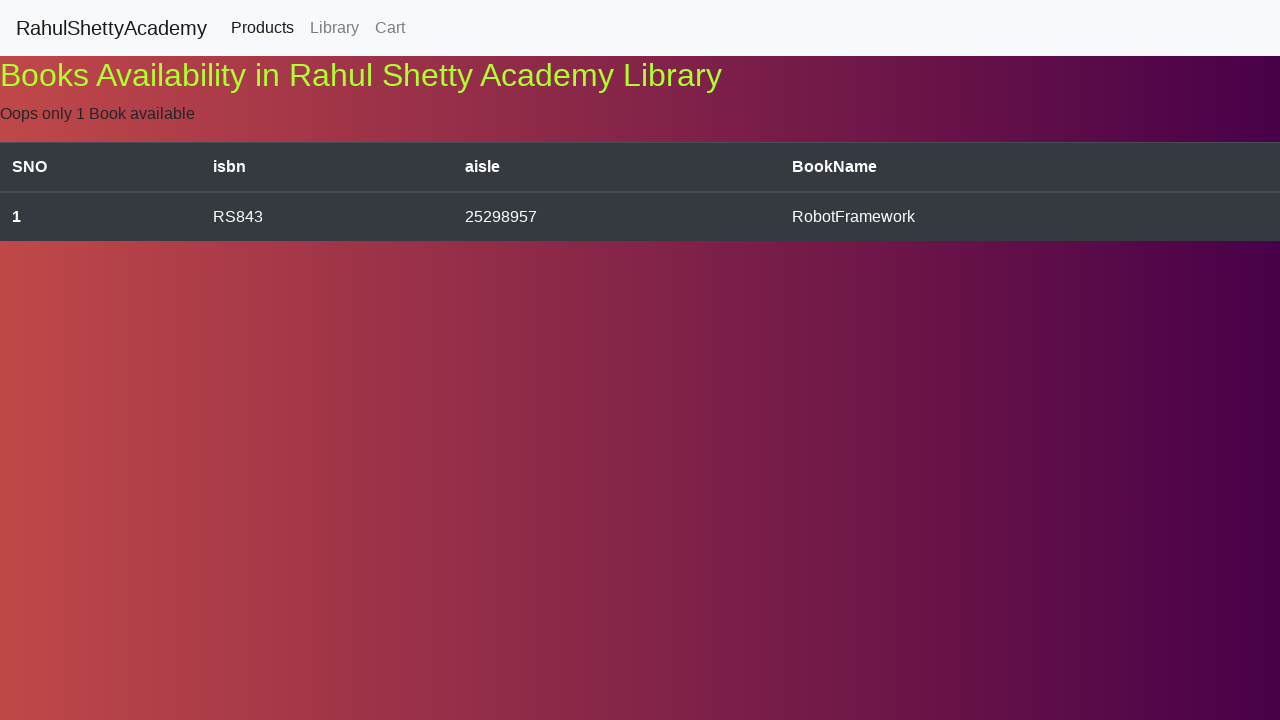

Retrieved paragraph text content: Oops only 1 Book available
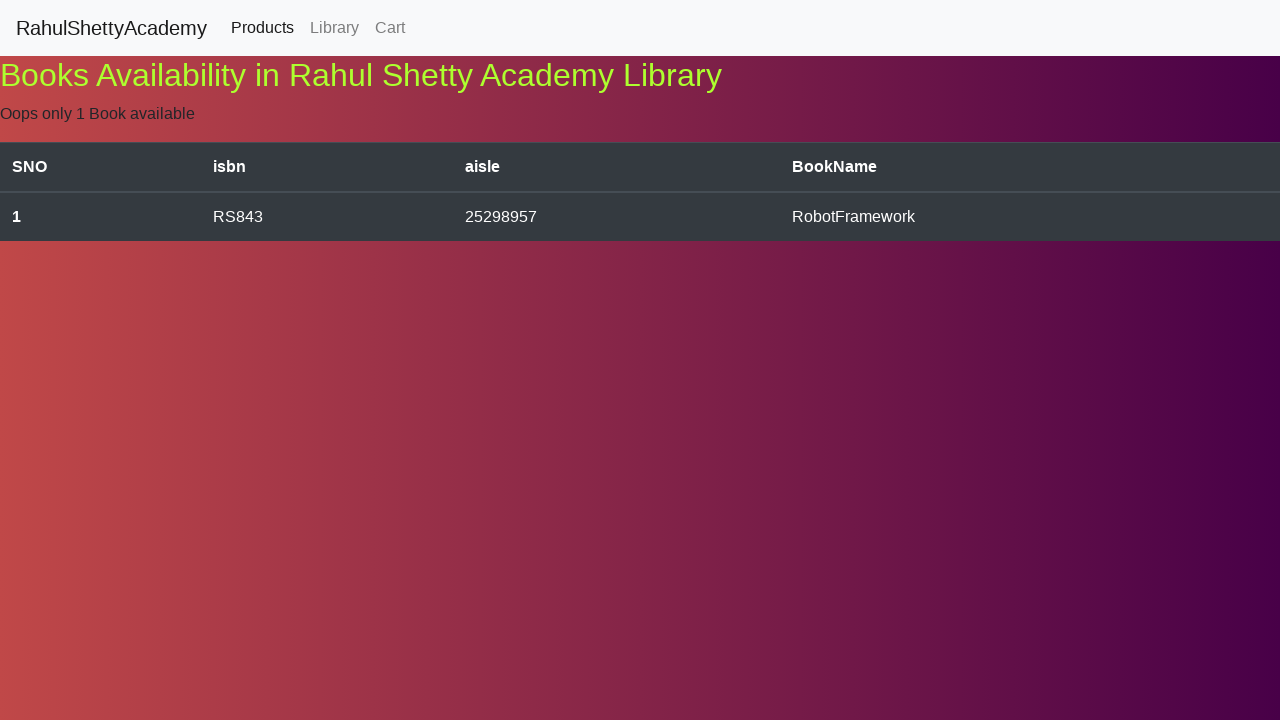

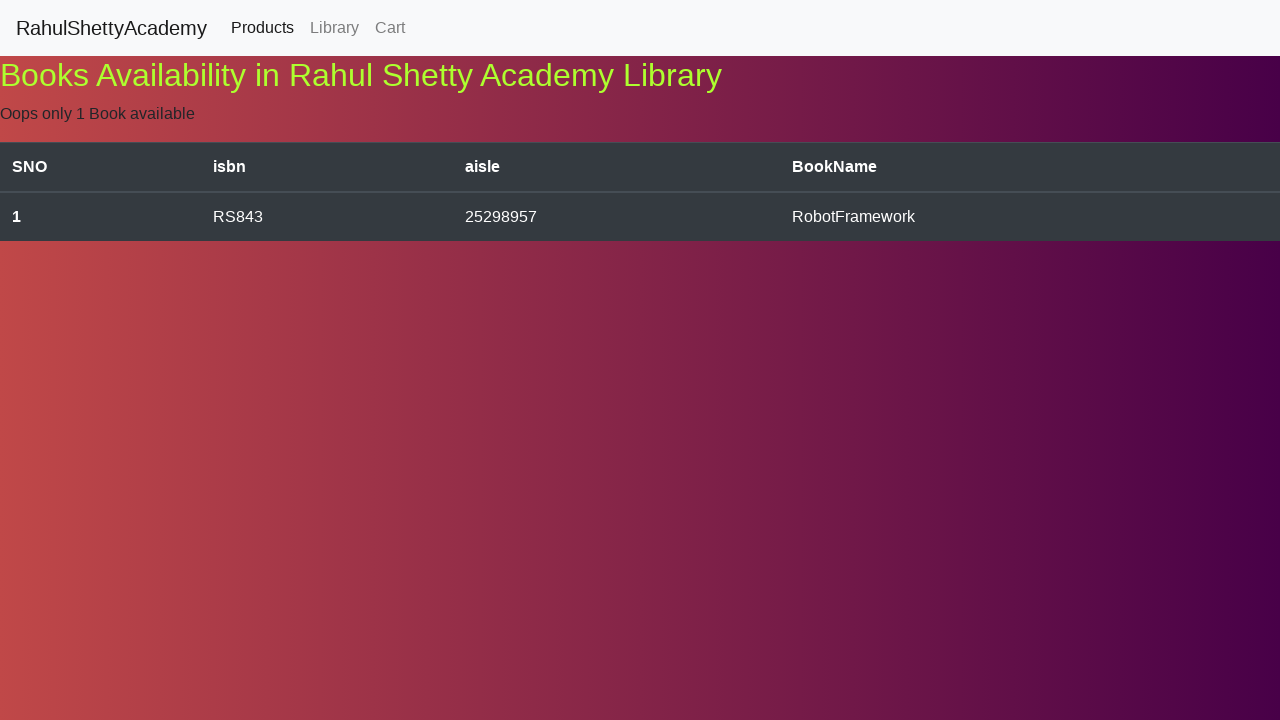